Tests checkbox functionality by clicking a checkbox, verifying it's selected, clicking again to deselect, and counting total checkboxes on the page

Starting URL: https://rahulshettyacademy.com/AutomationPractice/

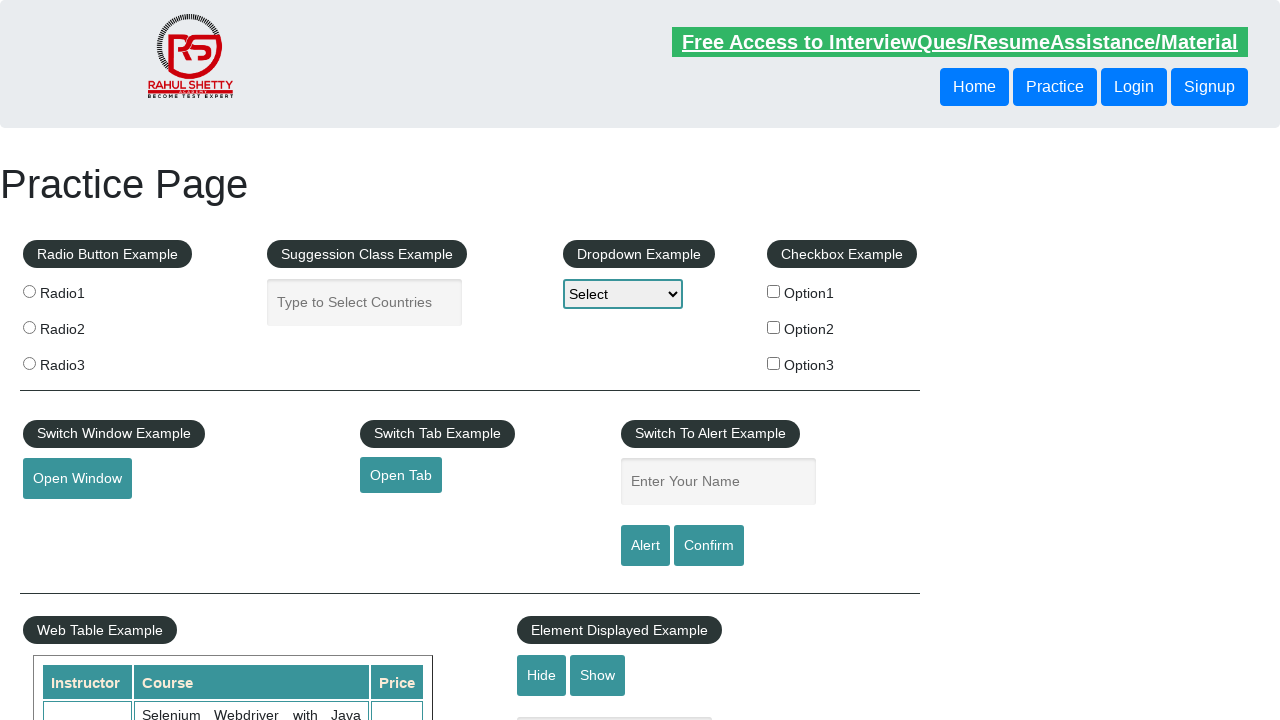

Navigated to AutomationPractice page
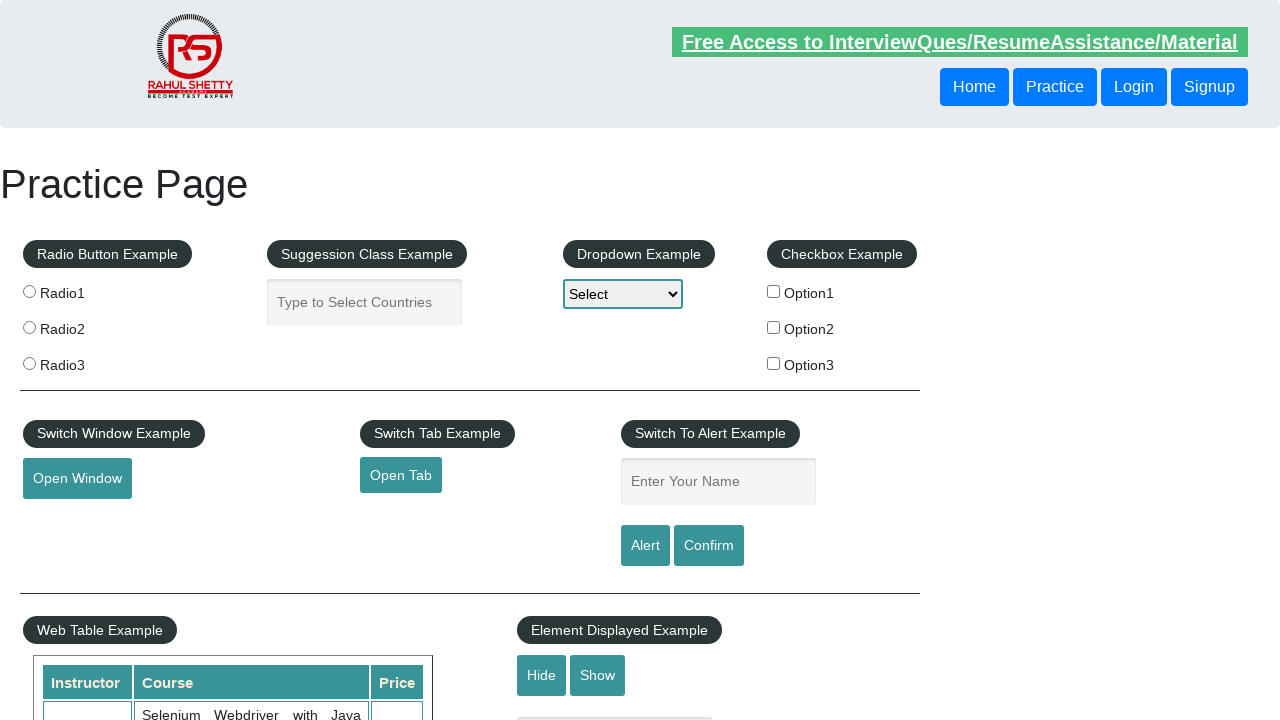

Clicked checkbox option 1 at (774, 291) on input[name='checkBoxOption1']
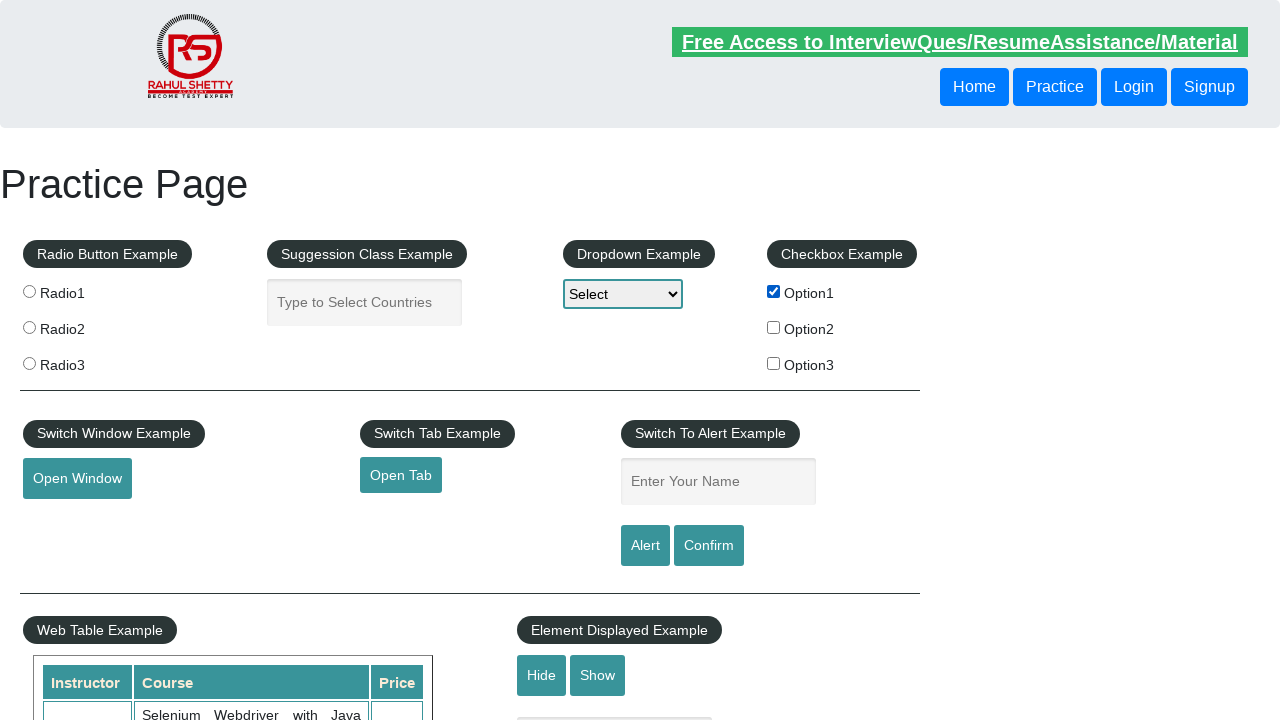

Verified checkbox option 1 is selected
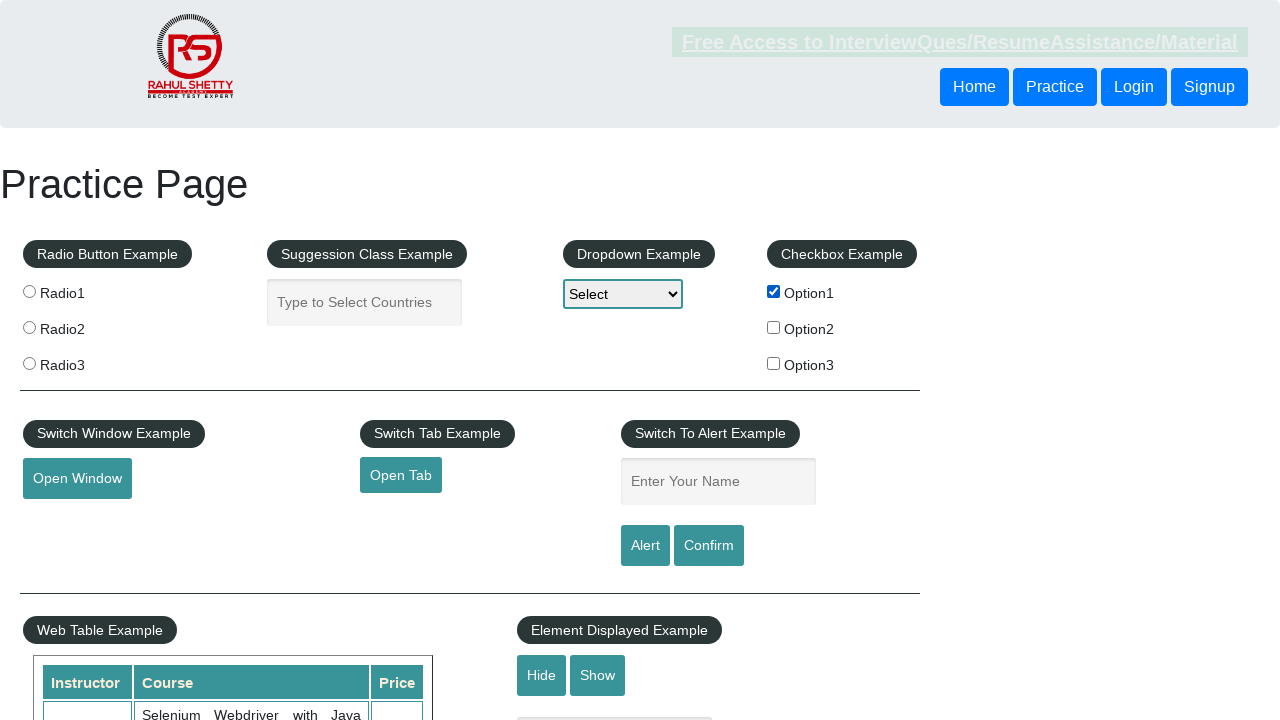

Clicked checkbox option 1 again to deselect at (774, 291) on input[name='checkBoxOption1']
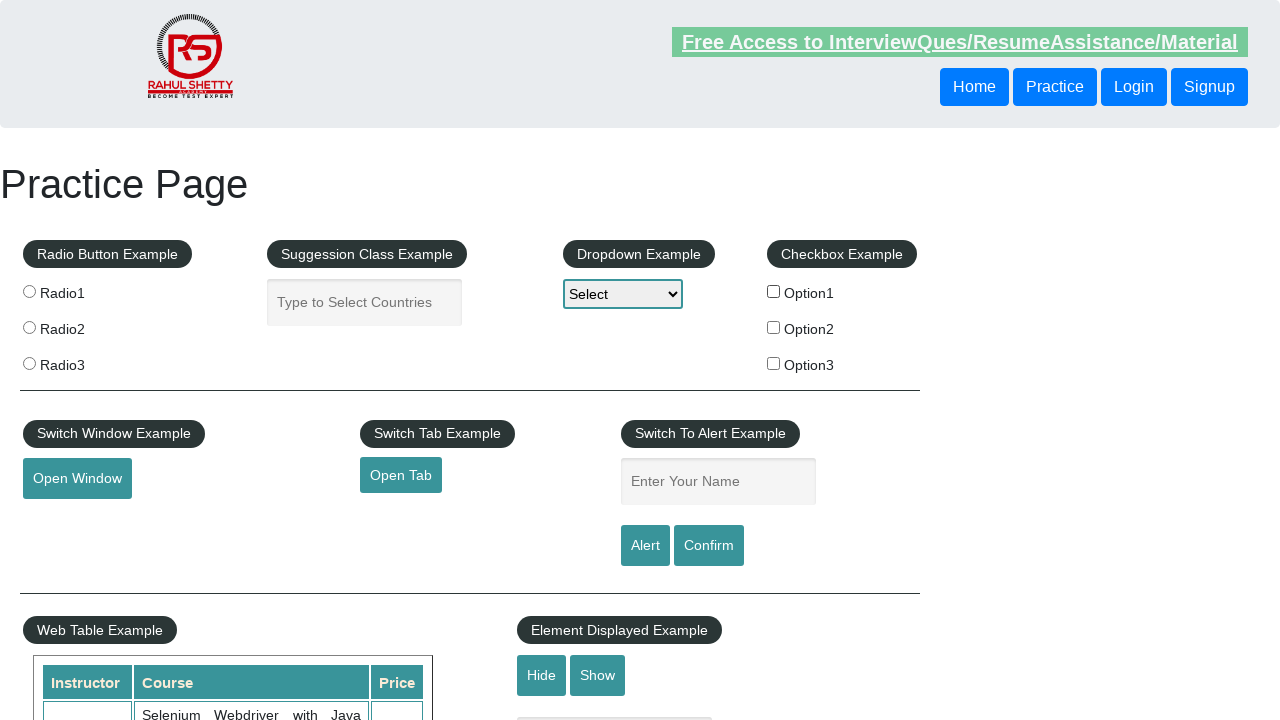

Verified checkbox option 1 is now deselected
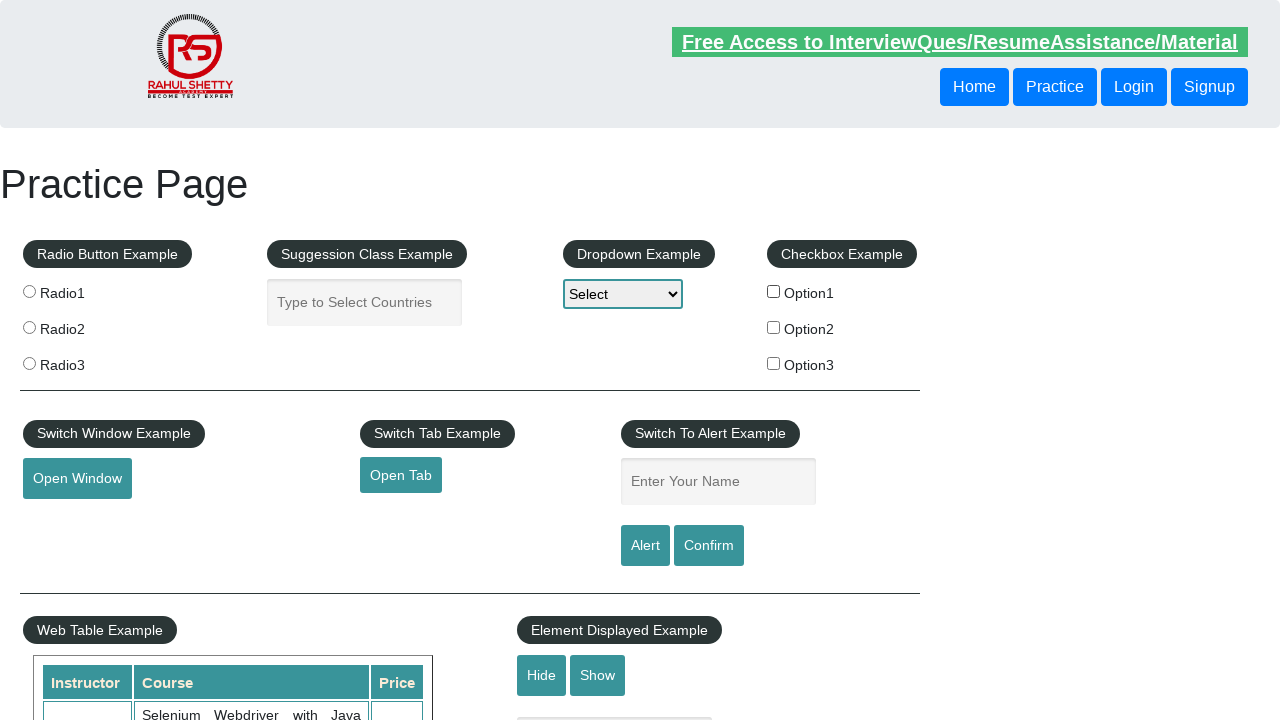

Located all checkboxes on the page - Total: 3
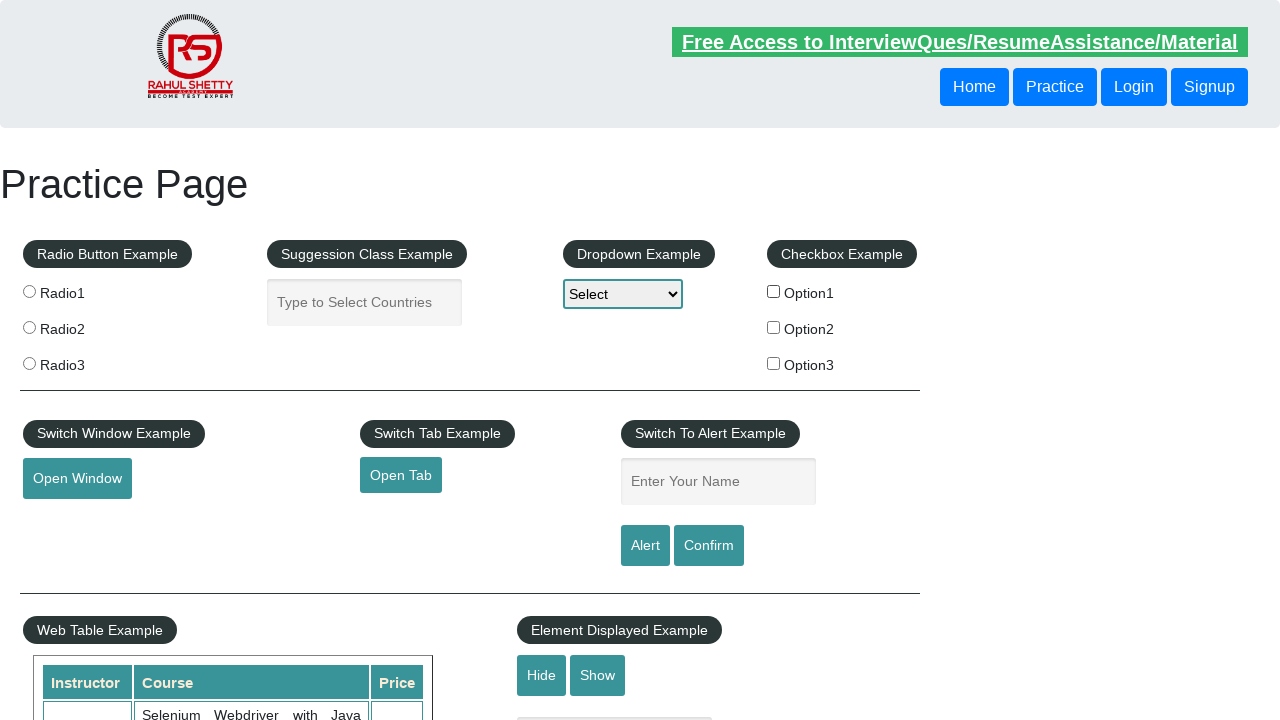

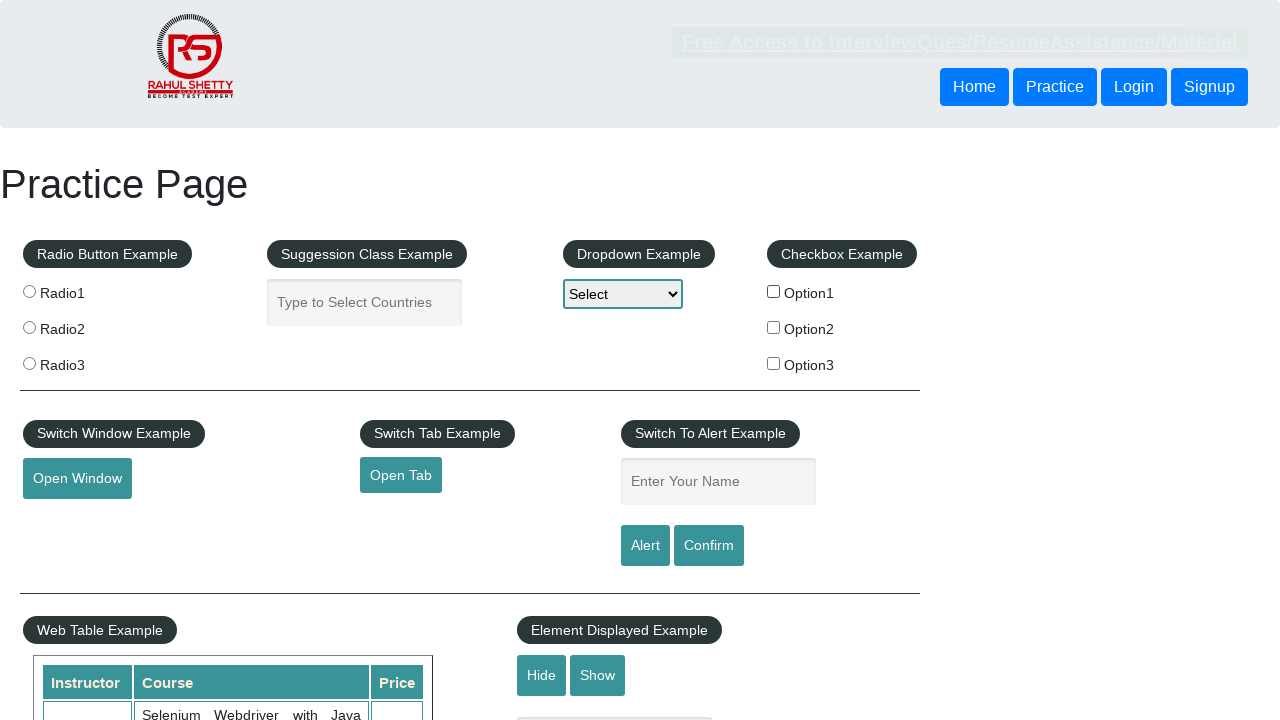